Tests searchable dropdown by typing country names and selecting them from the filtered results

Starting URL: https://react.semantic-ui.com/maximize/dropdown-example-search-selection/

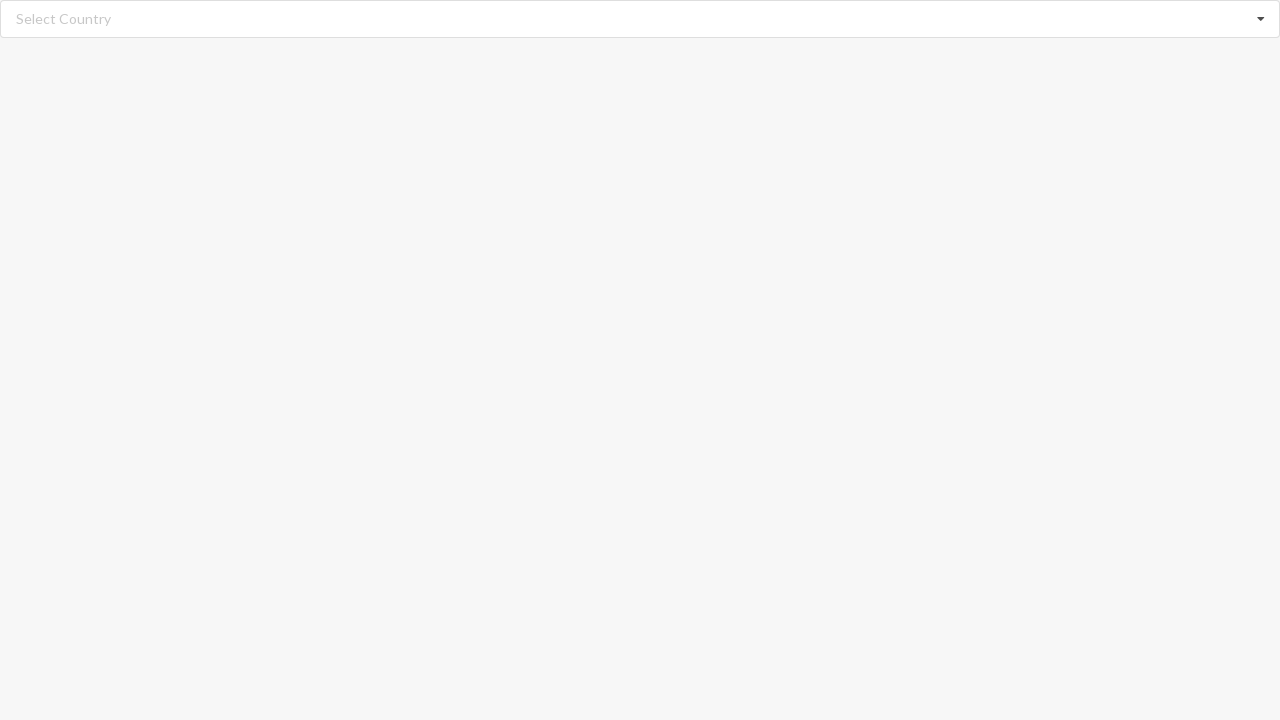

Filled search field with 'Australia' on //input[@class='search']
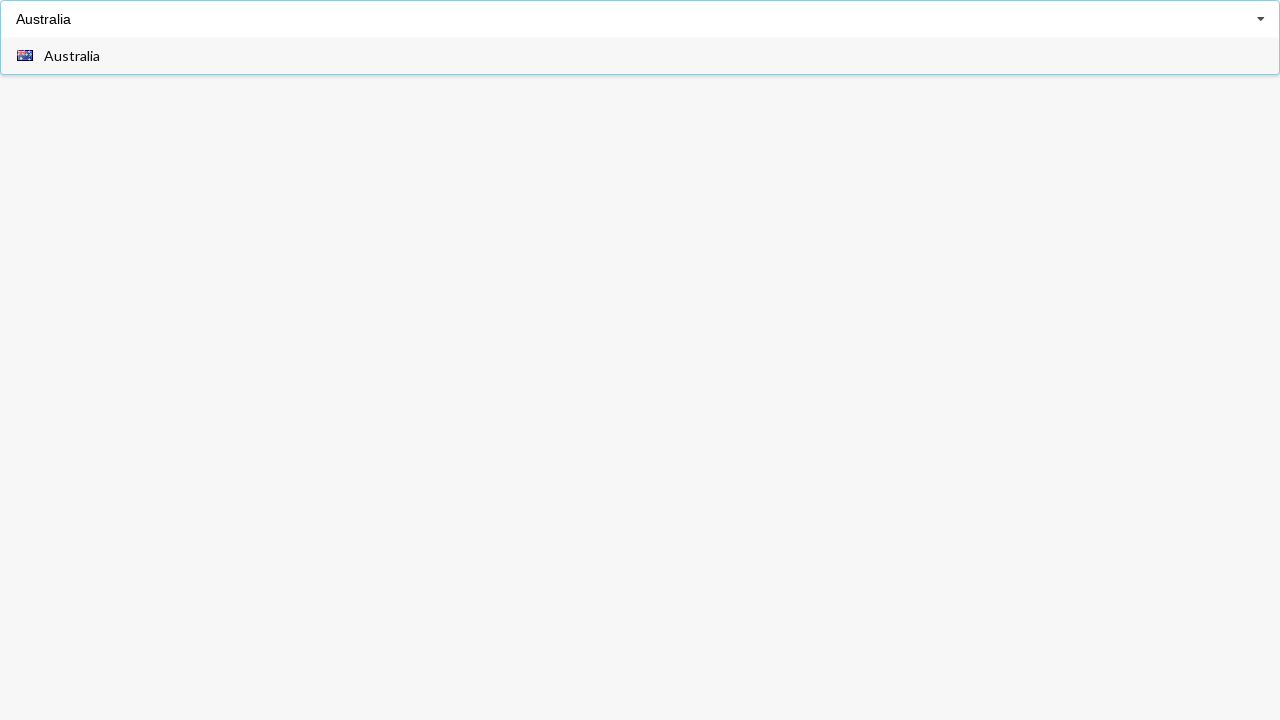

Selected 'Australia' from filtered dropdown results at (72, 56) on xpath=//div[@role='combobox']//span[@class='text' and text()='Australia']
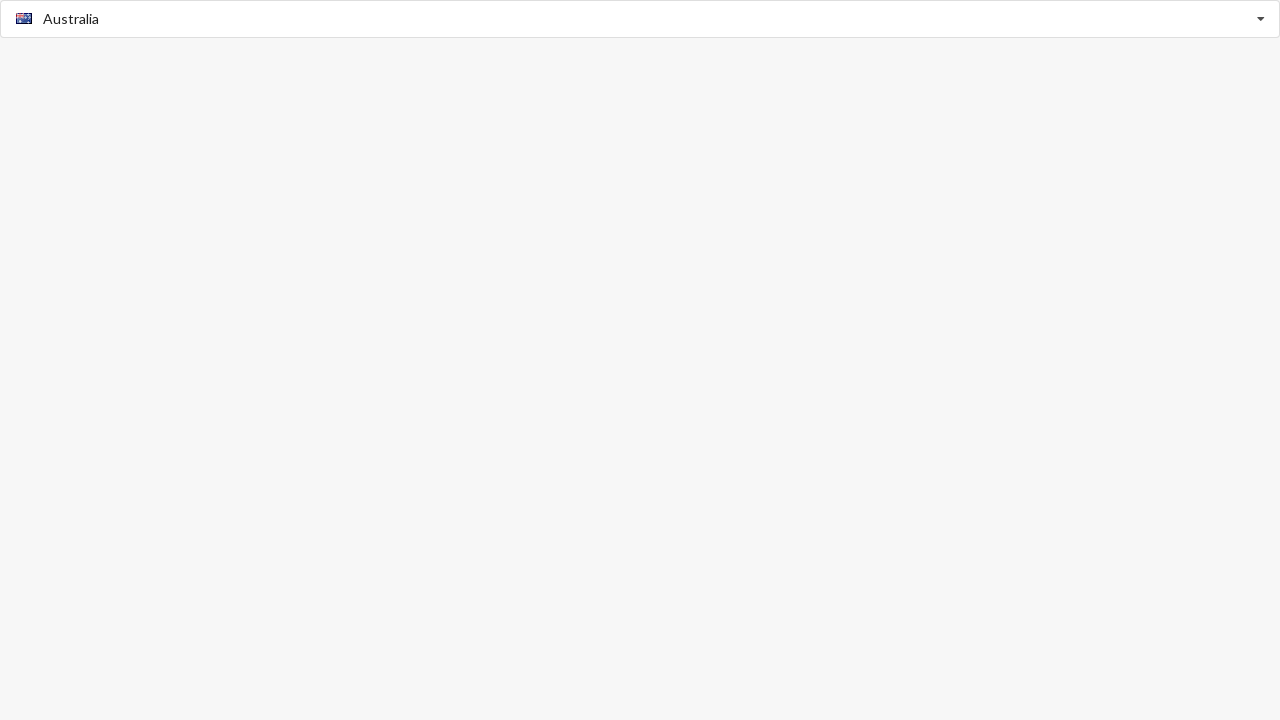

Filled search field with 'Afghanistan' on //input[@class='search']
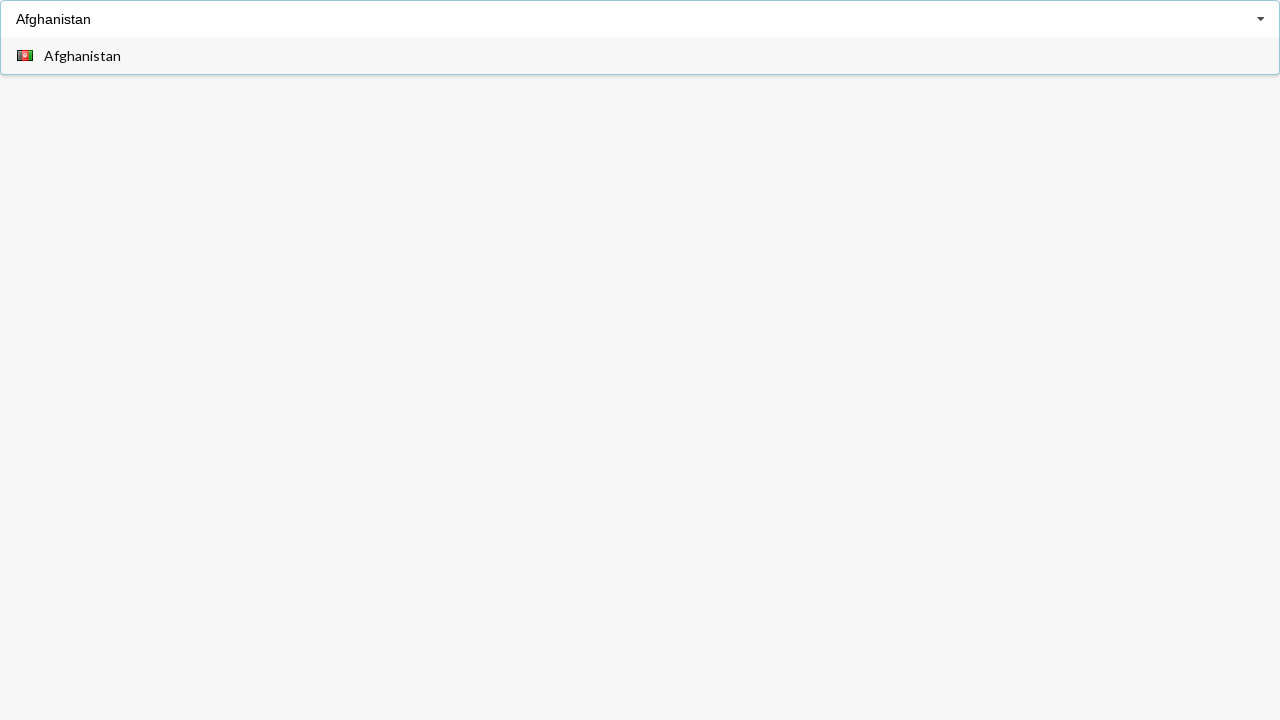

Selected 'Afghanistan' from filtered dropdown results at (82, 56) on xpath=//div[@role='combobox']//span[@class='text' and text()='Afghanistan']
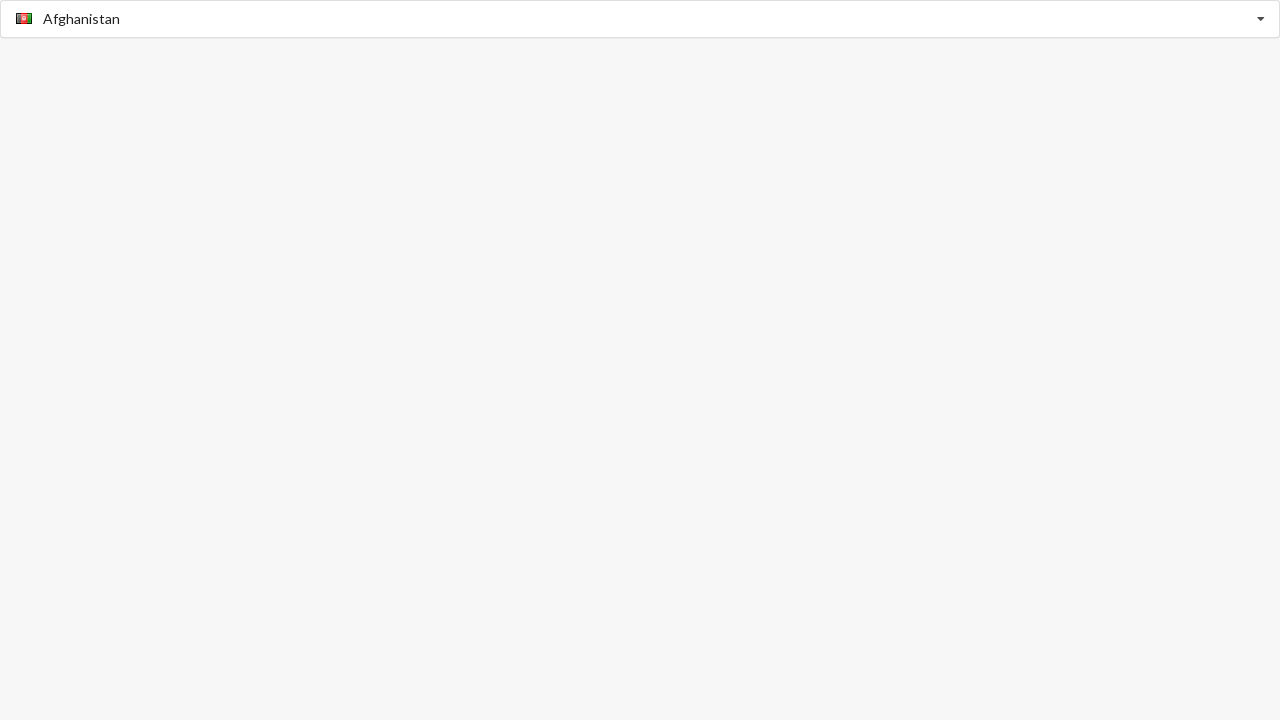

Filled search field with 'Belgium' on //input[@class='search']
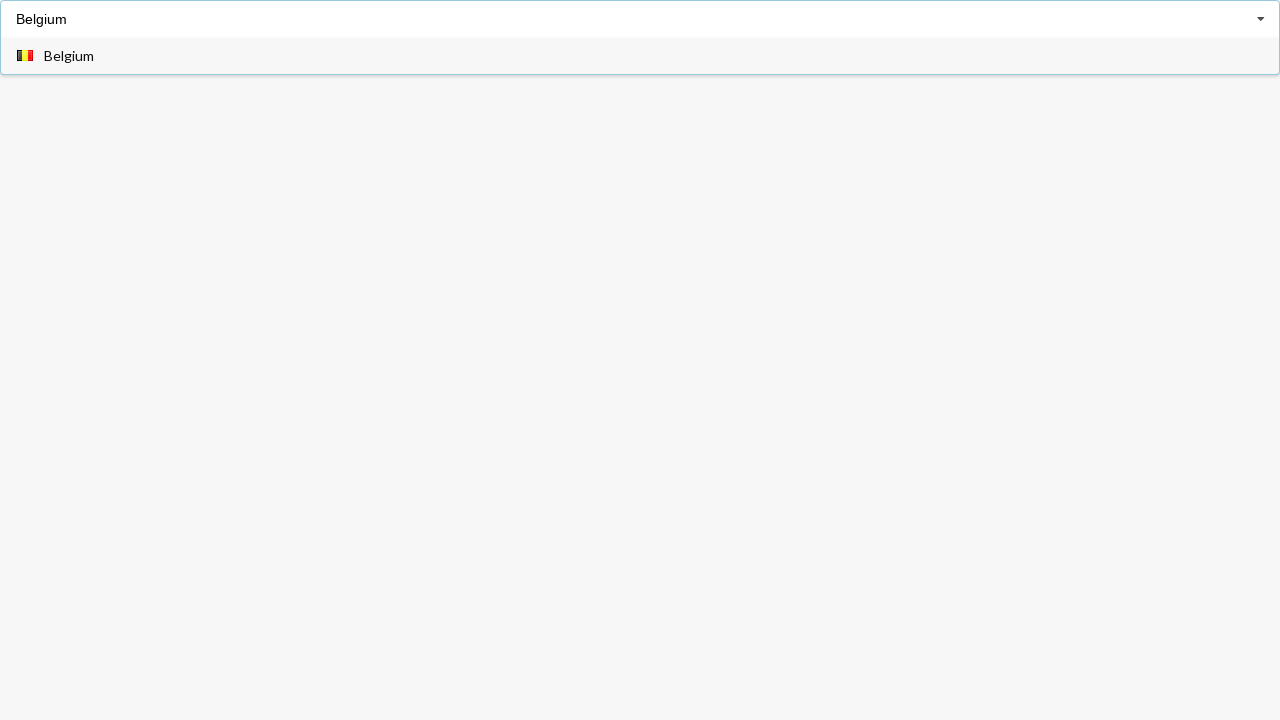

Selected 'Belgium' from filtered dropdown results at (69, 56) on xpath=//div[@role='combobox']//span[@class='text' and text()='Belgium']
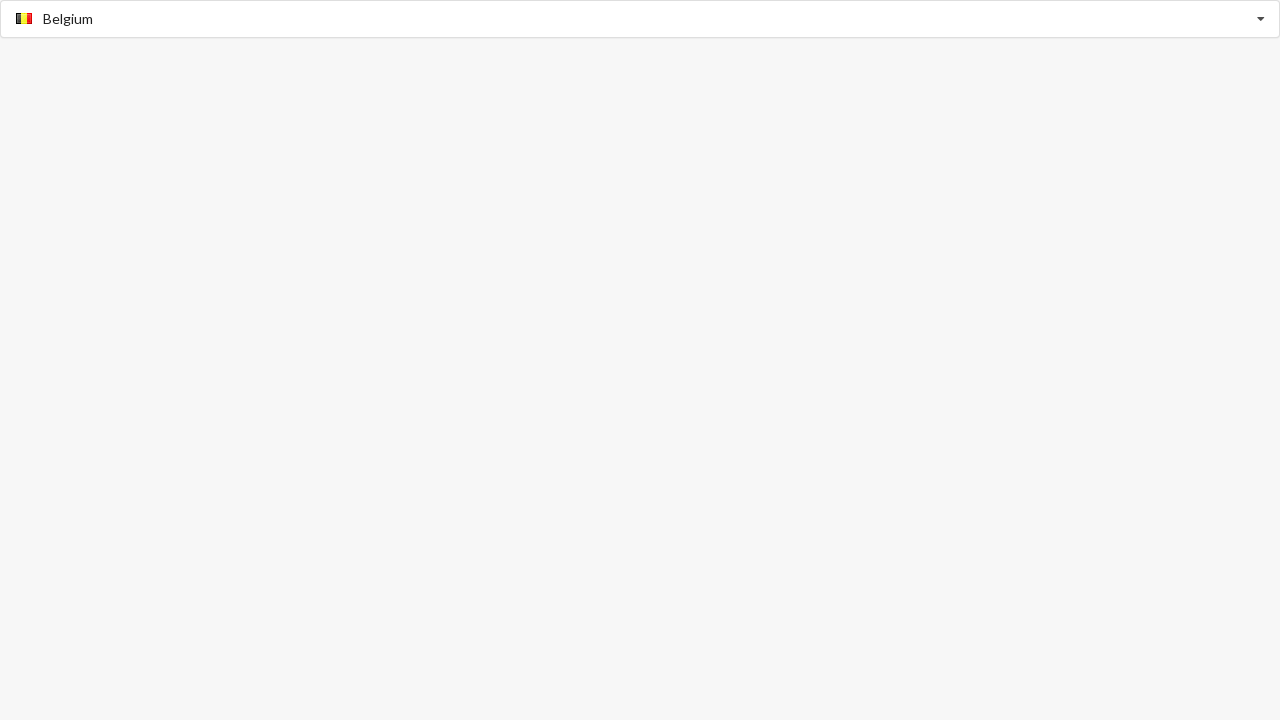

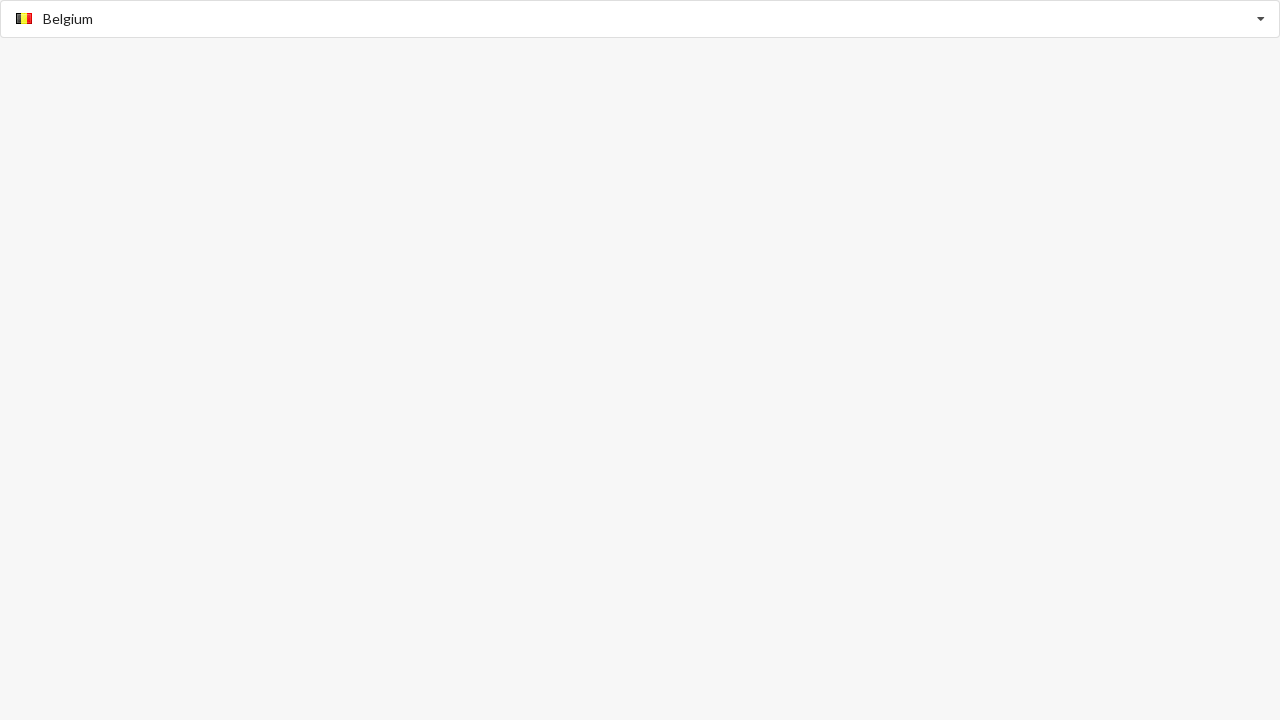